Adds an iPhone product to the shopping cart by navigating to the product page, clicking add to cart, and then viewing the cart

Starting URL: https://www.demoblaze.com/prod.html?idp_=5

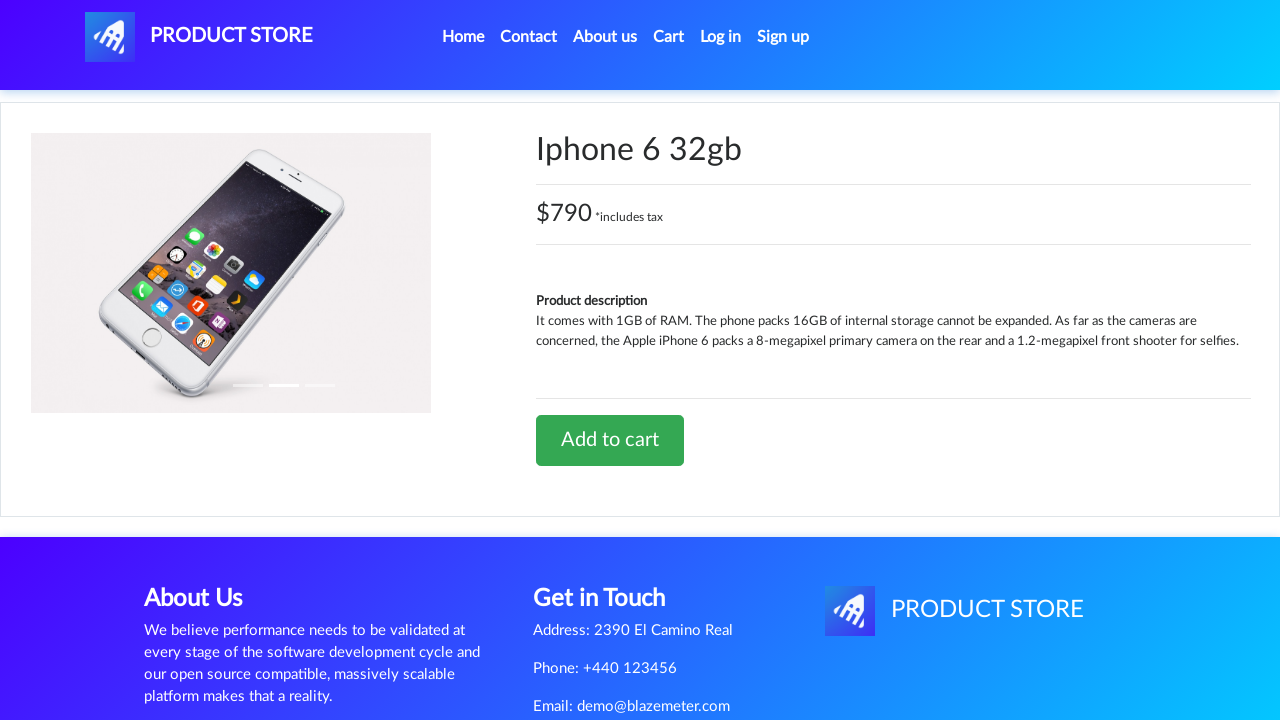

Clicked 'Add to cart' button on iPhone product page at (610, 440) on xpath=//a[contains(@class, 'btn-success')]
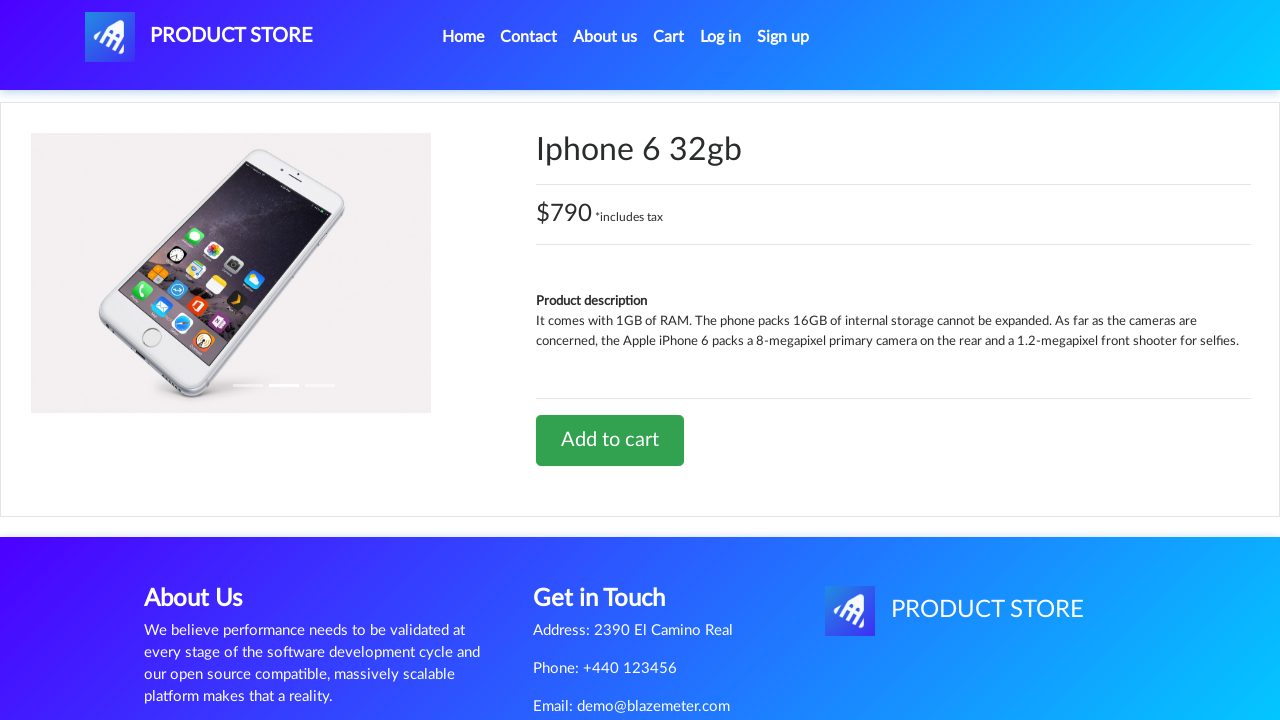

Set up dialog handler to accept confirmation alerts
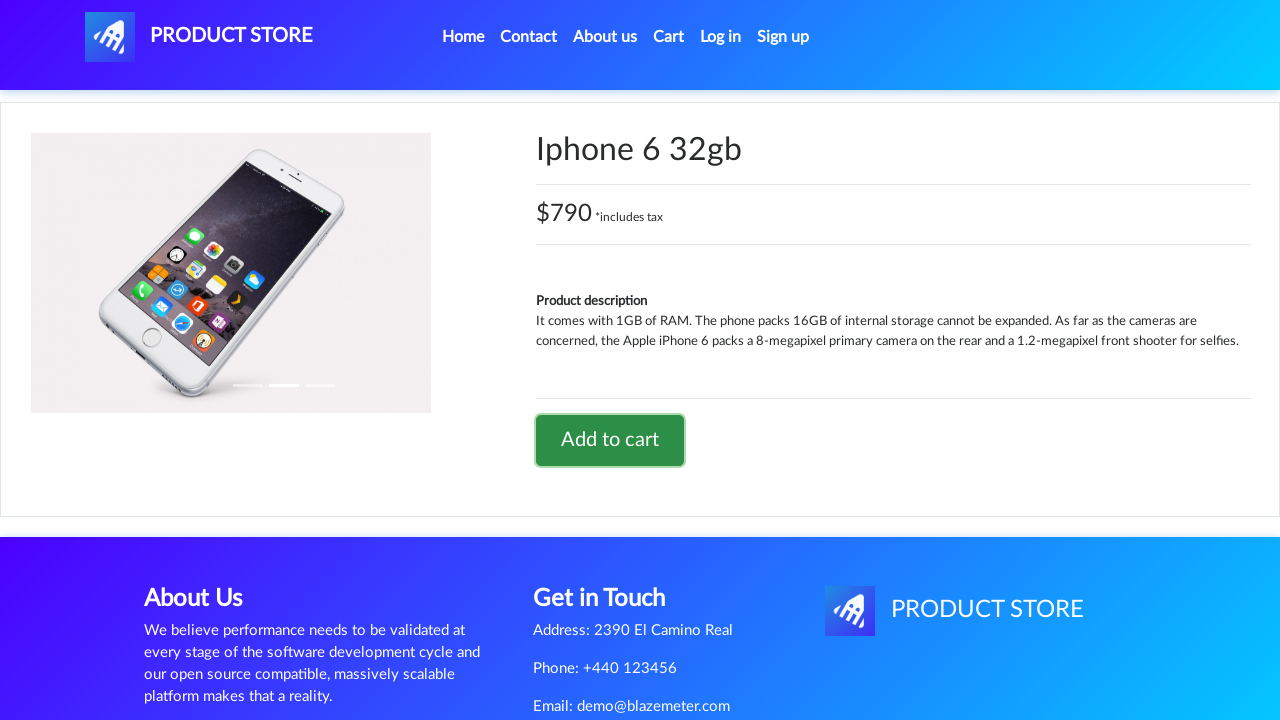

Navigated to cart page
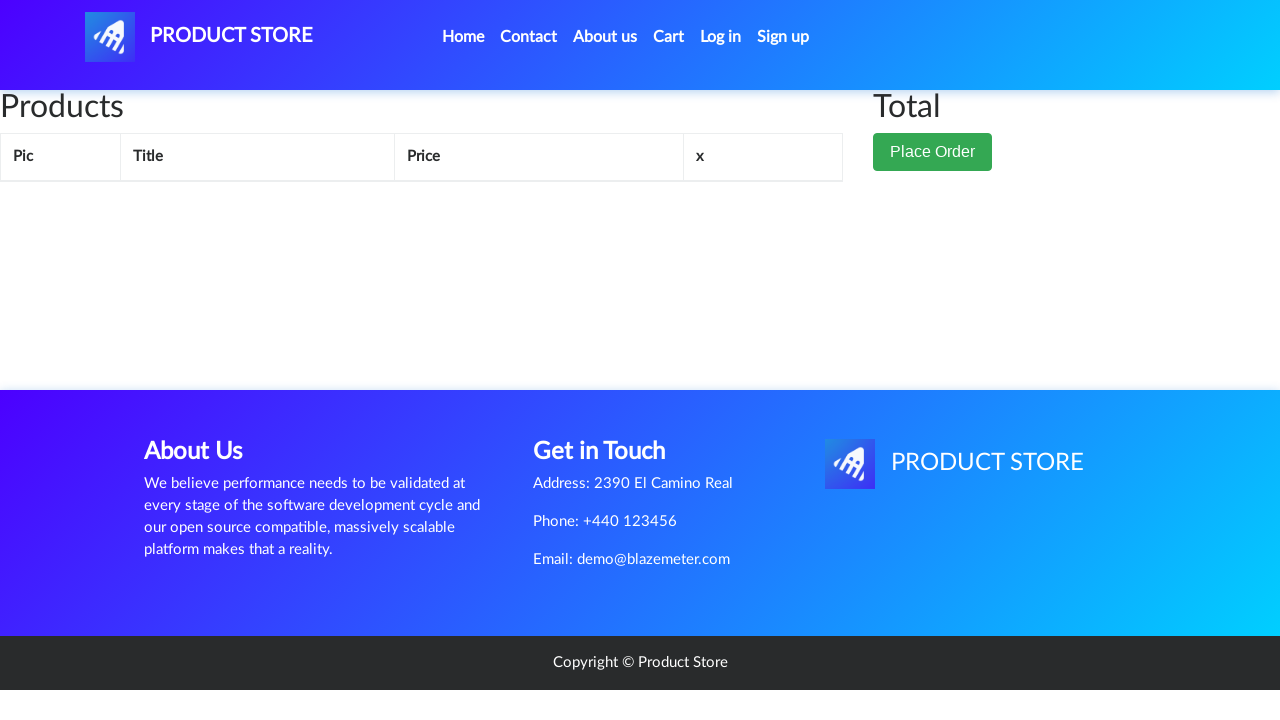

Cart page loaded successfully with cart items table
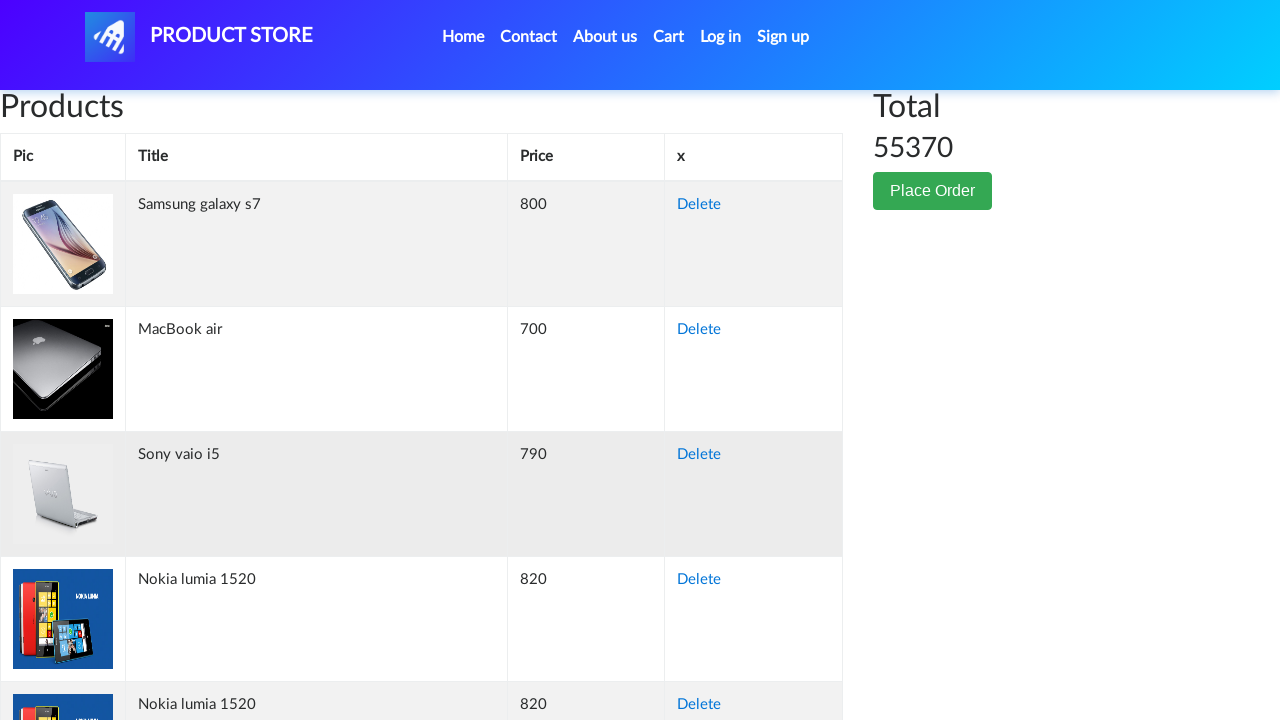

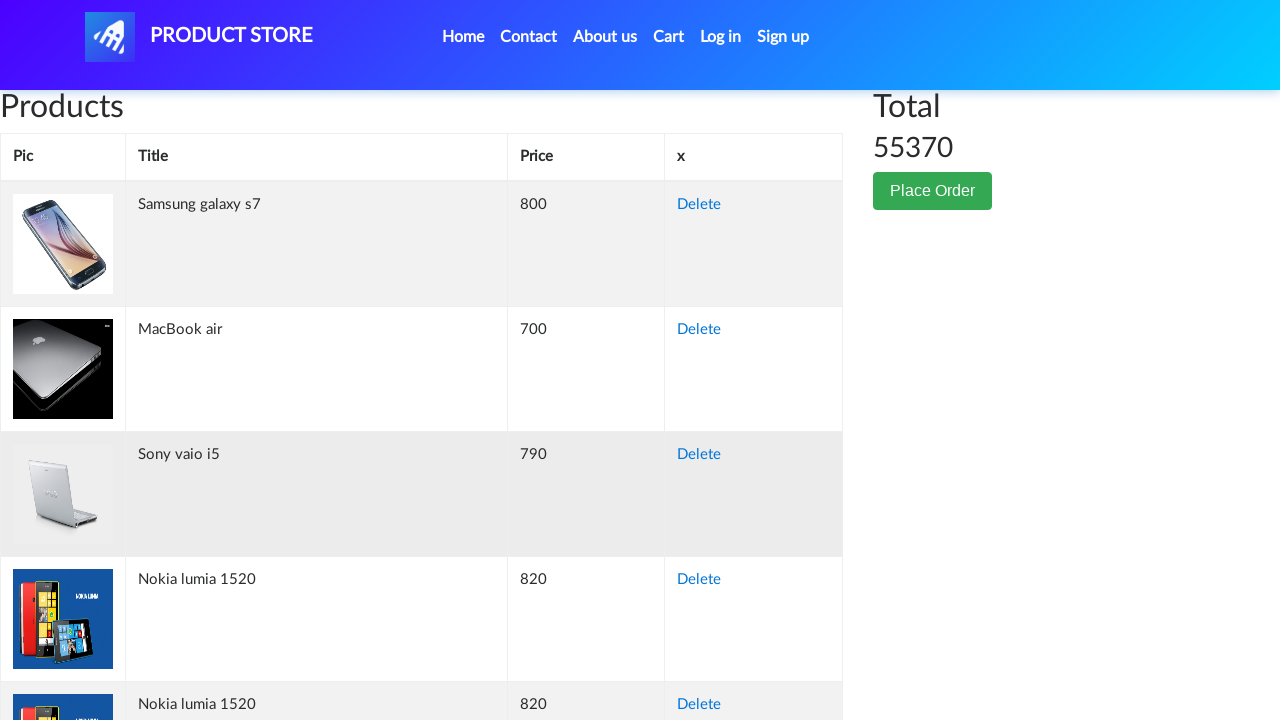